Tests editing a todo without changing text and discarding the edit mode

Starting URL: https://todomvc.com/examples/typescript-angular/#/

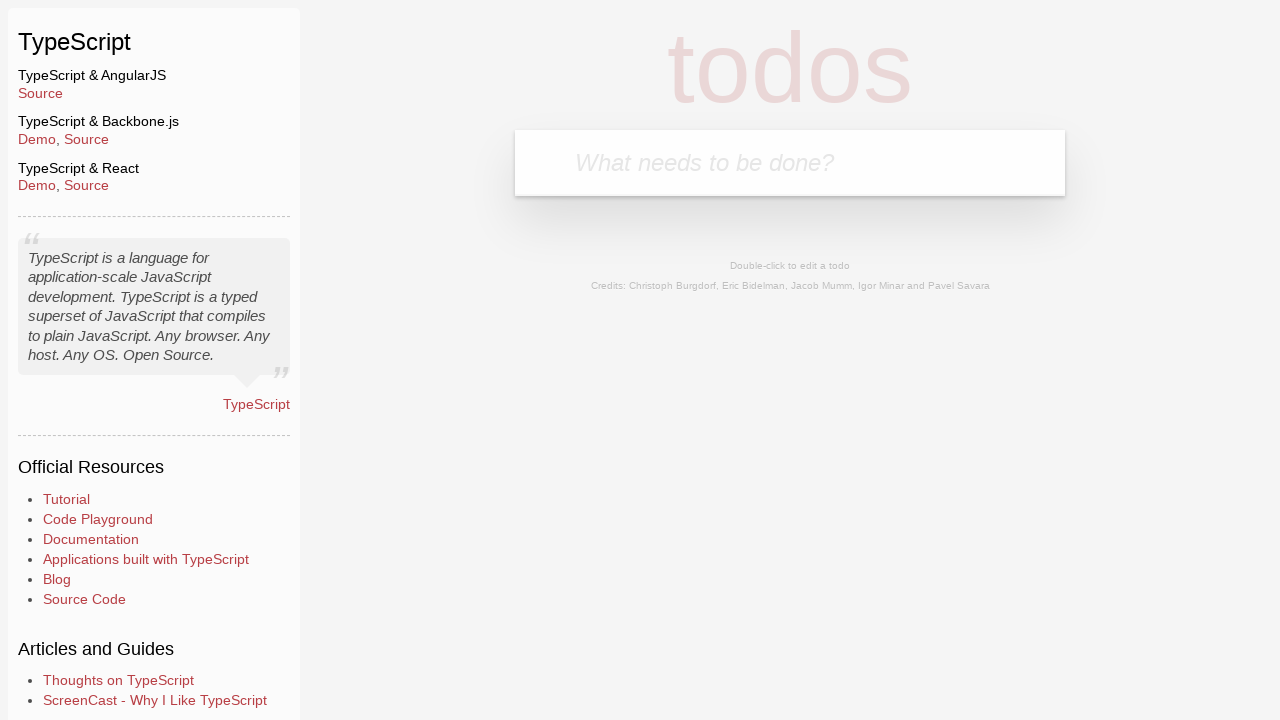

Filled new todo input field with 'Lorem' on .new-todo
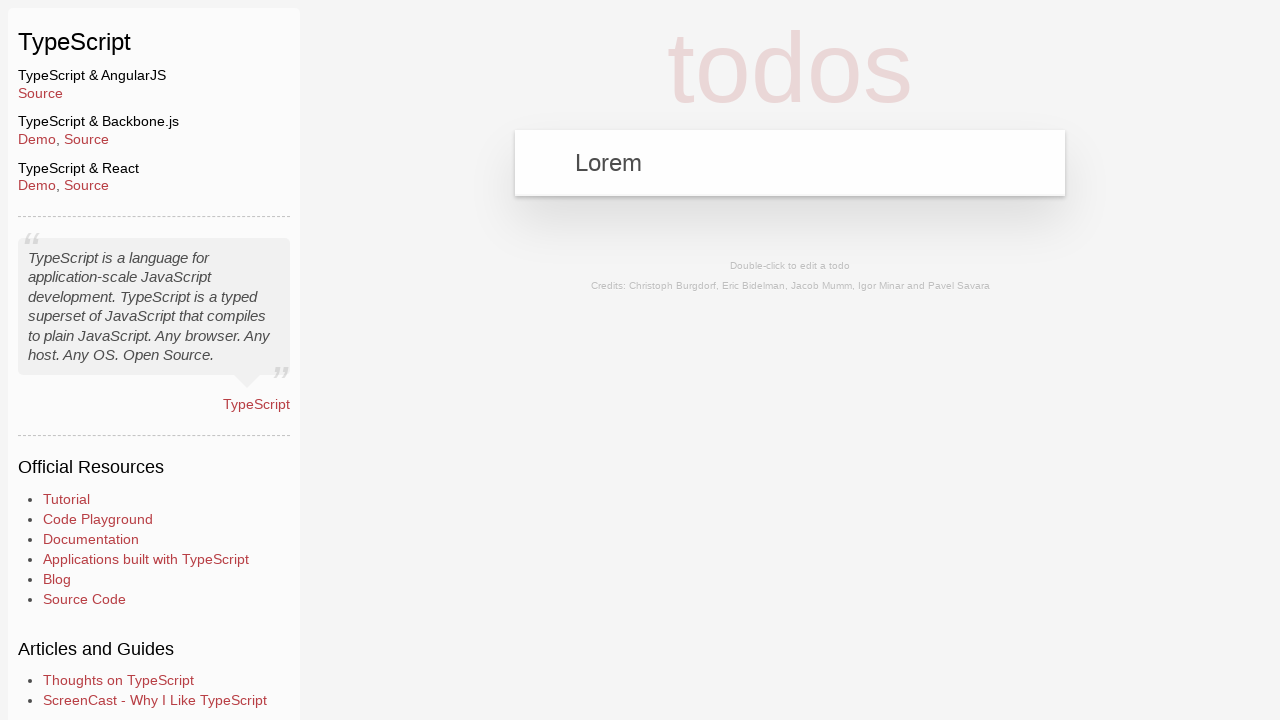

Pressed Enter to create new todo on .new-todo
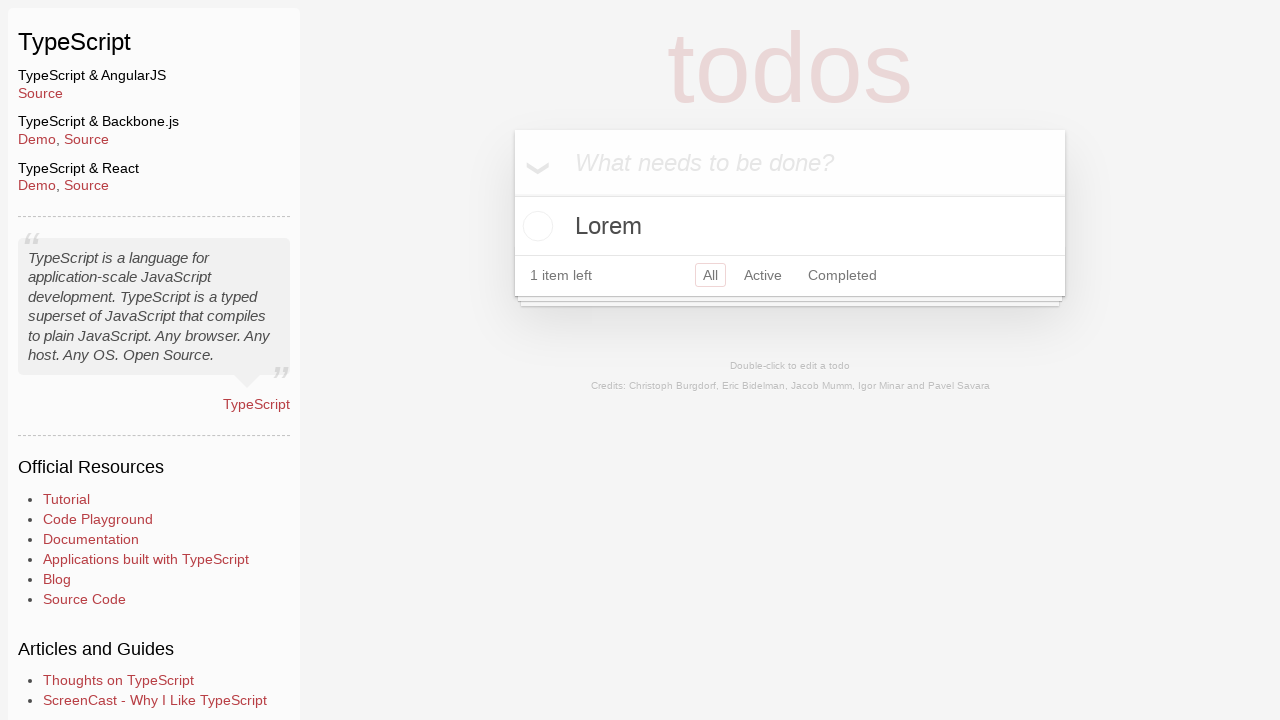

Double-clicked todo text to enter edit mode at (790, 226) on text=Lorem
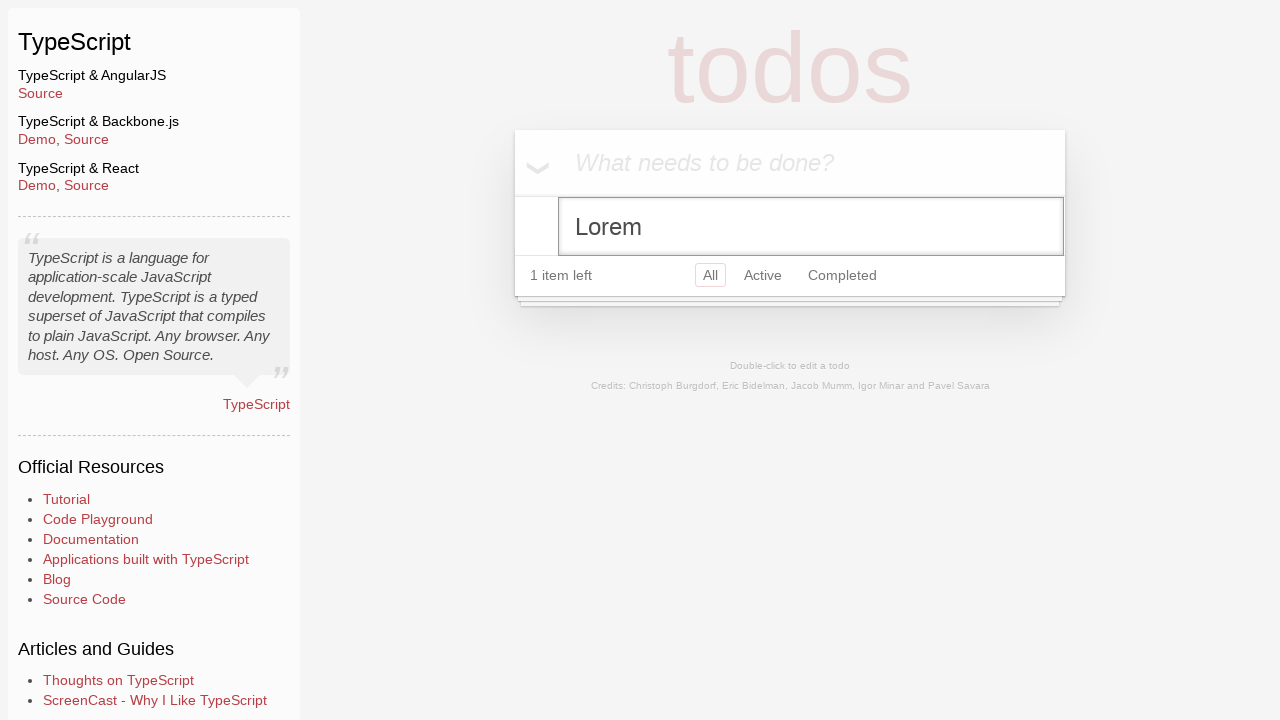

Filled edit field with 'Ipsum' (will be discarded) on .todo-list li.editing .edit
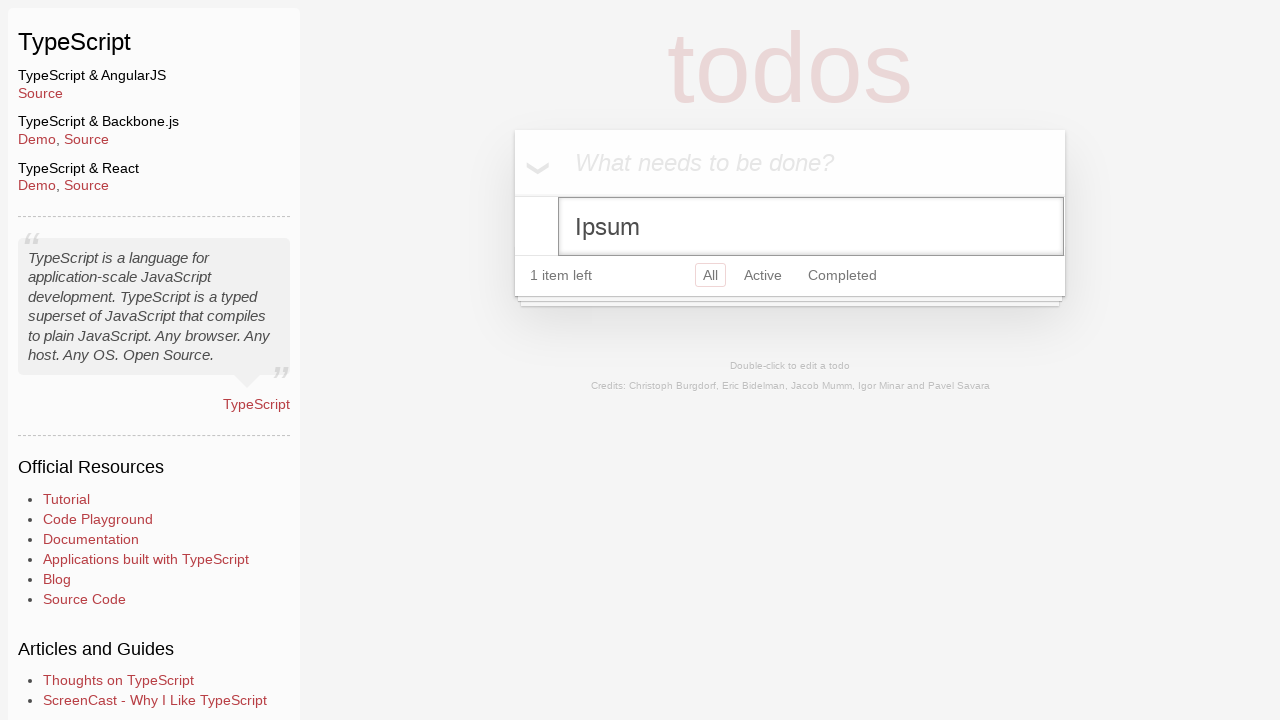

Pressed Escape to discard edit changes on .todo-list li.editing .edit
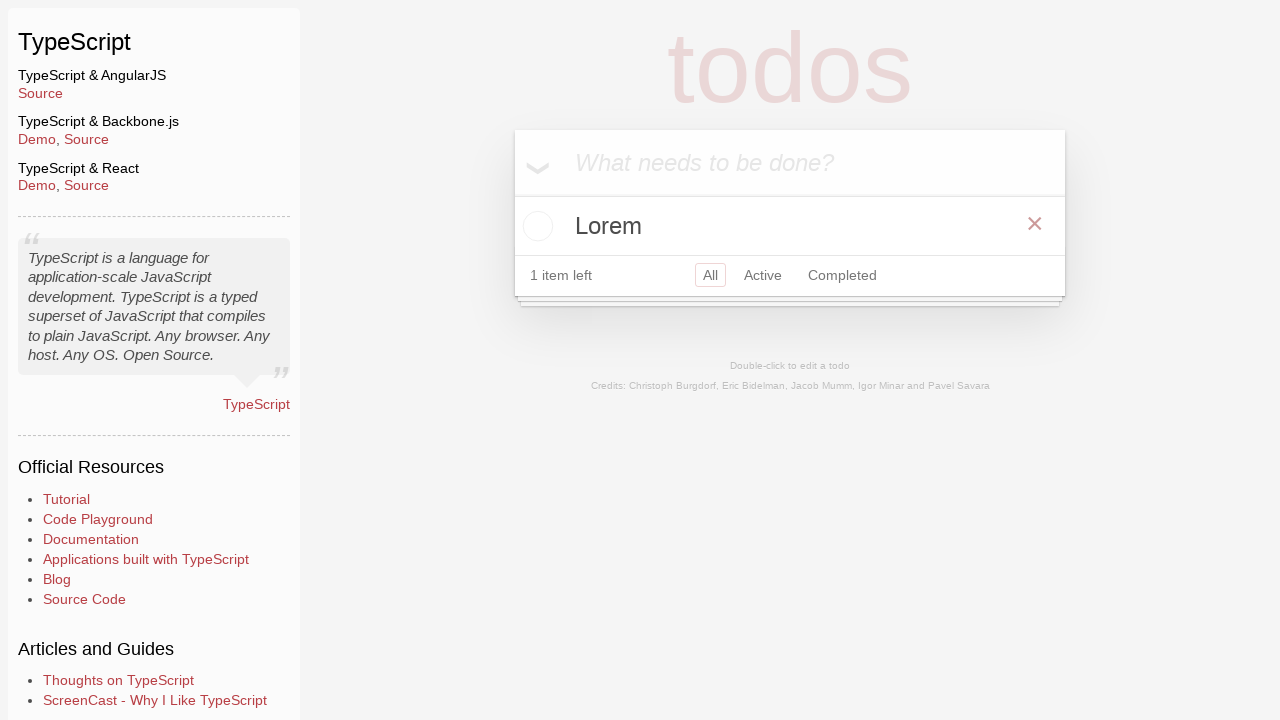

Verified original todo text 'Lorem' remains unchanged
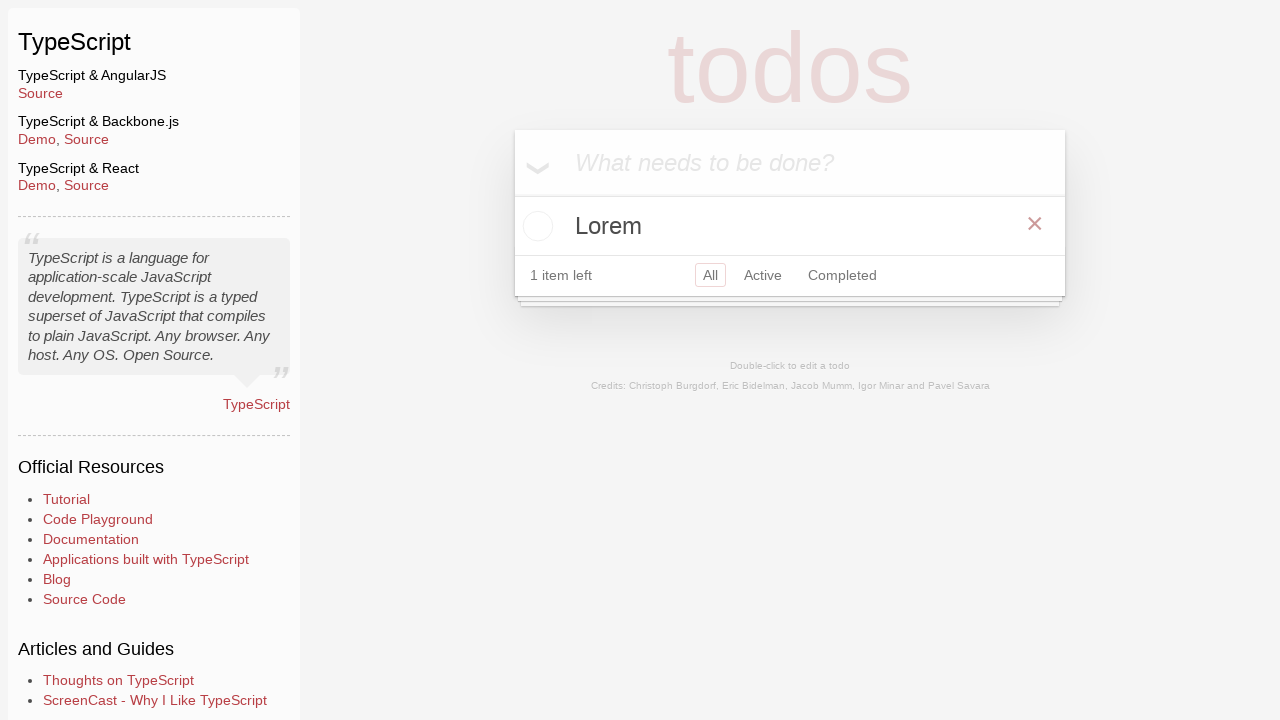

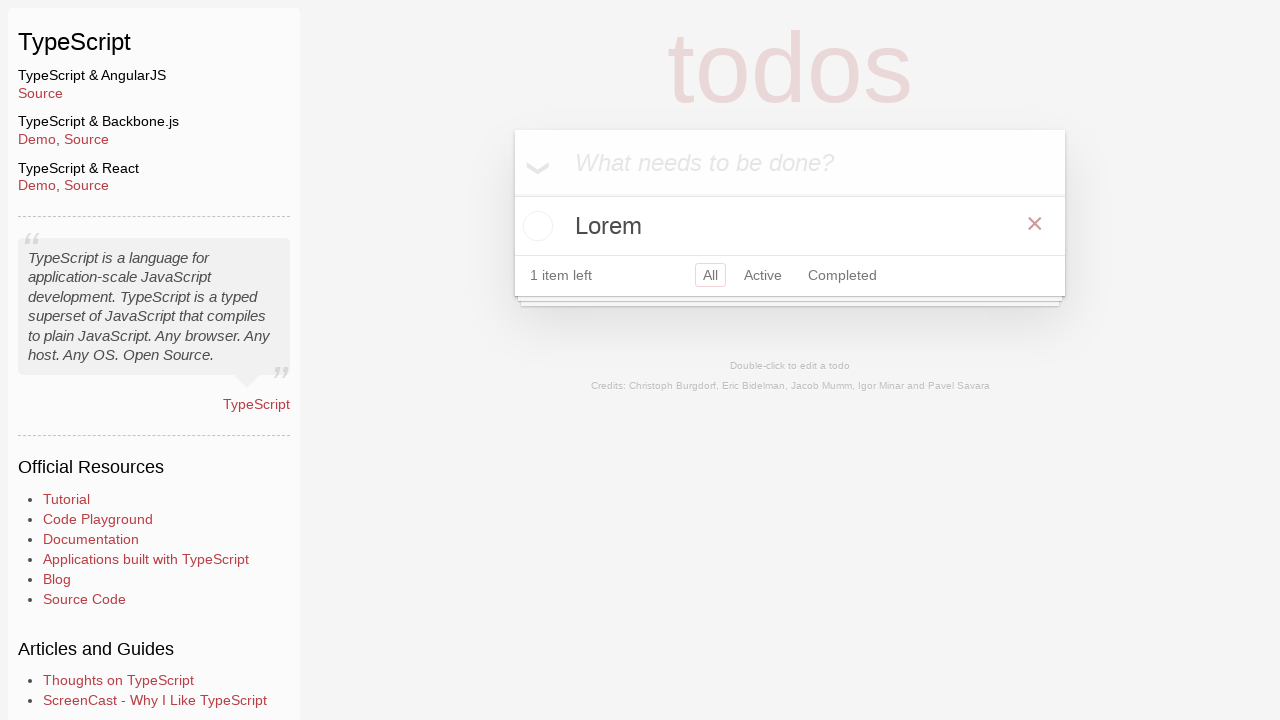